Tests JavaScript alert handling by clicking a button that triggers a JS alert and verifying the alert text content

Starting URL: https://the-internet.herokuapp.com/javascript_alerts

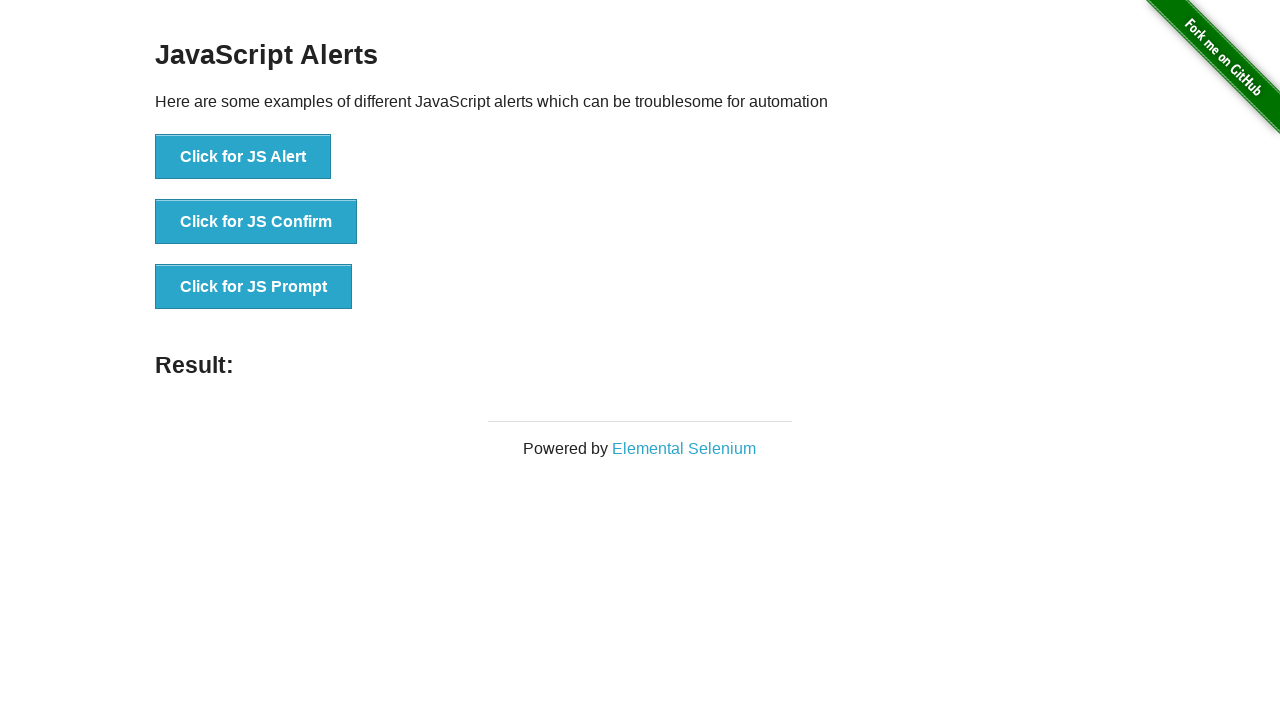

Clicked the 'Click for JS Alert' button to trigger JavaScript alert at (243, 157) on xpath=//button[text()='Click for JS Alert']
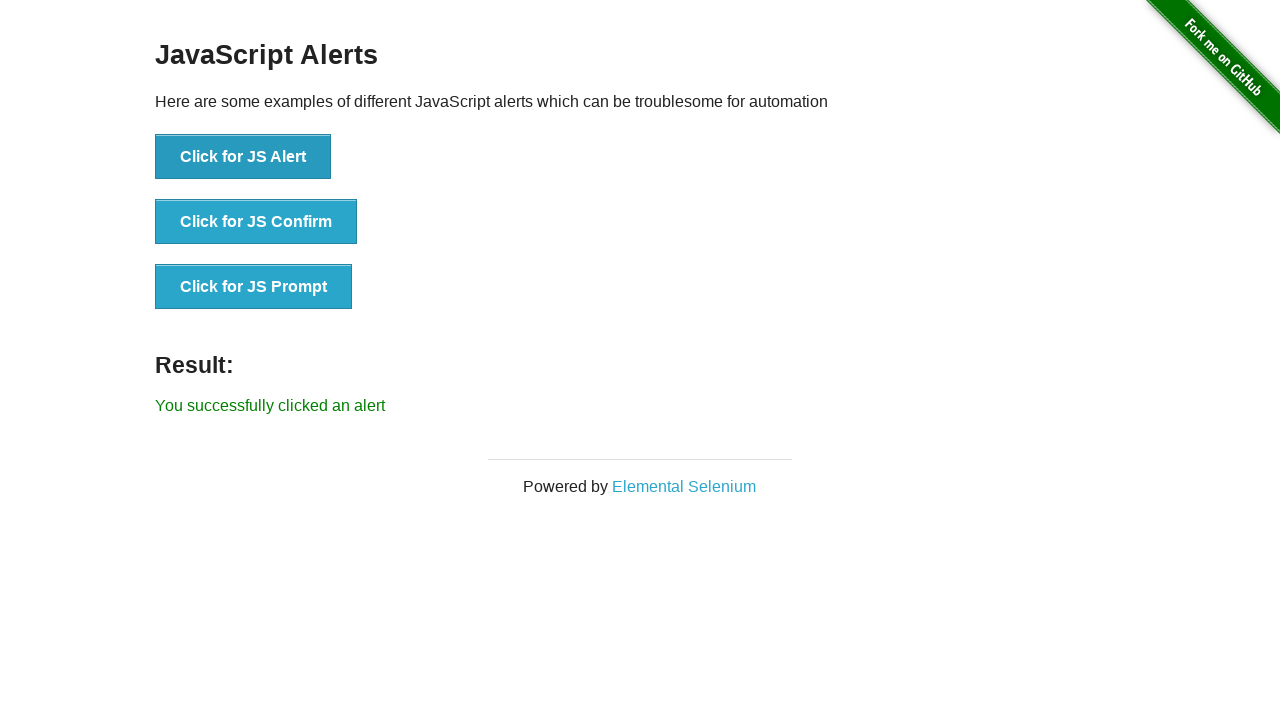

Registered dialog event handler to verify alert text and accept it
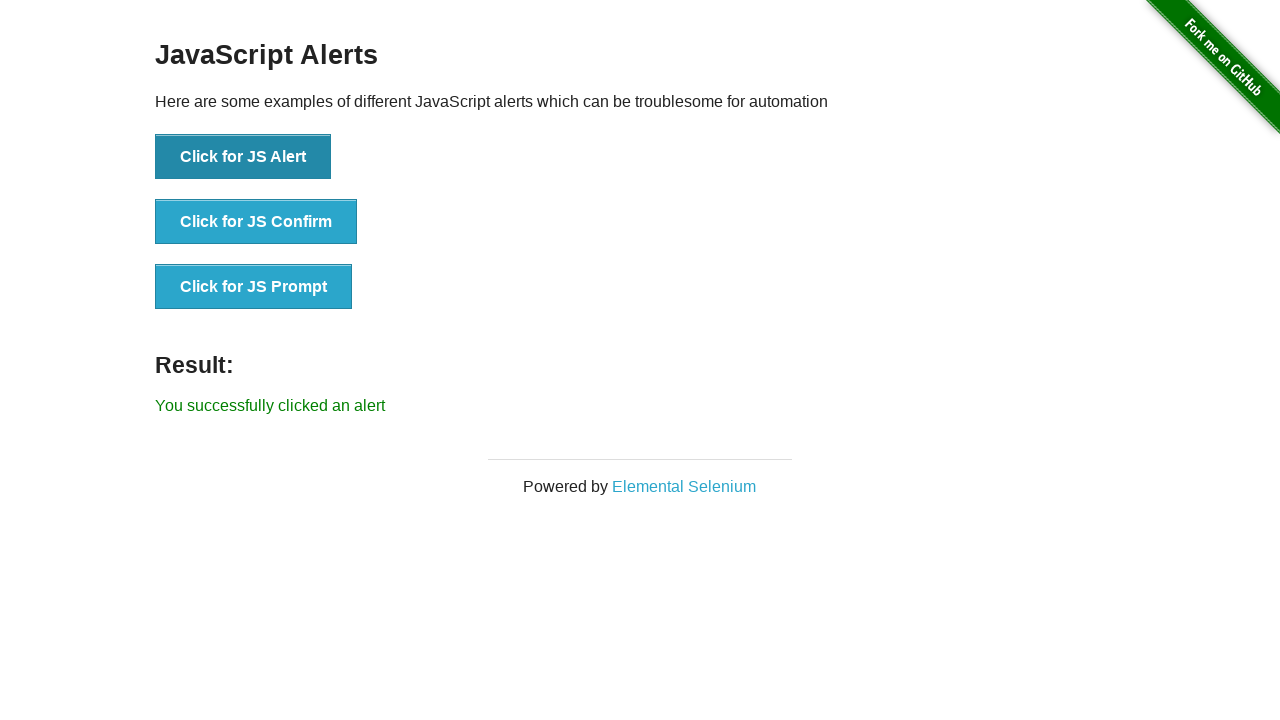

Clicked the 'Click for JS Alert' button again with dialog handler attached at (243, 157) on xpath=//button[text()='Click for JS Alert']
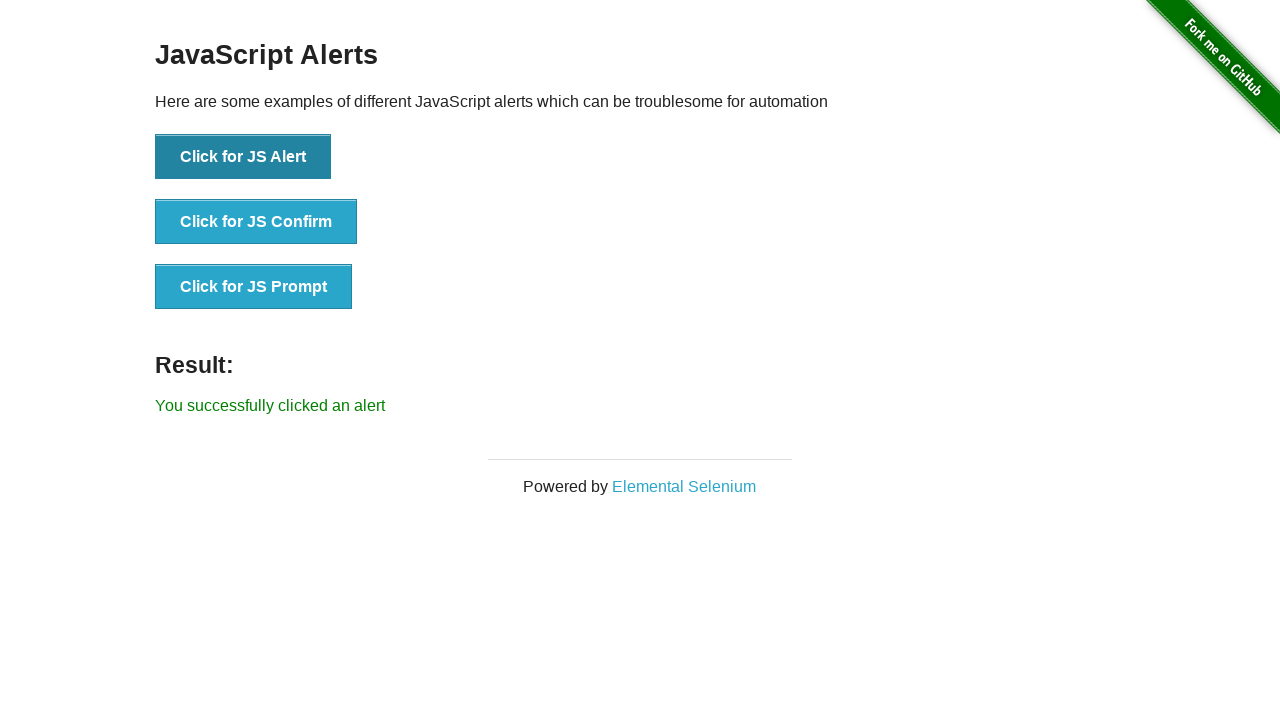

Waited 500ms to ensure alert was fully handled
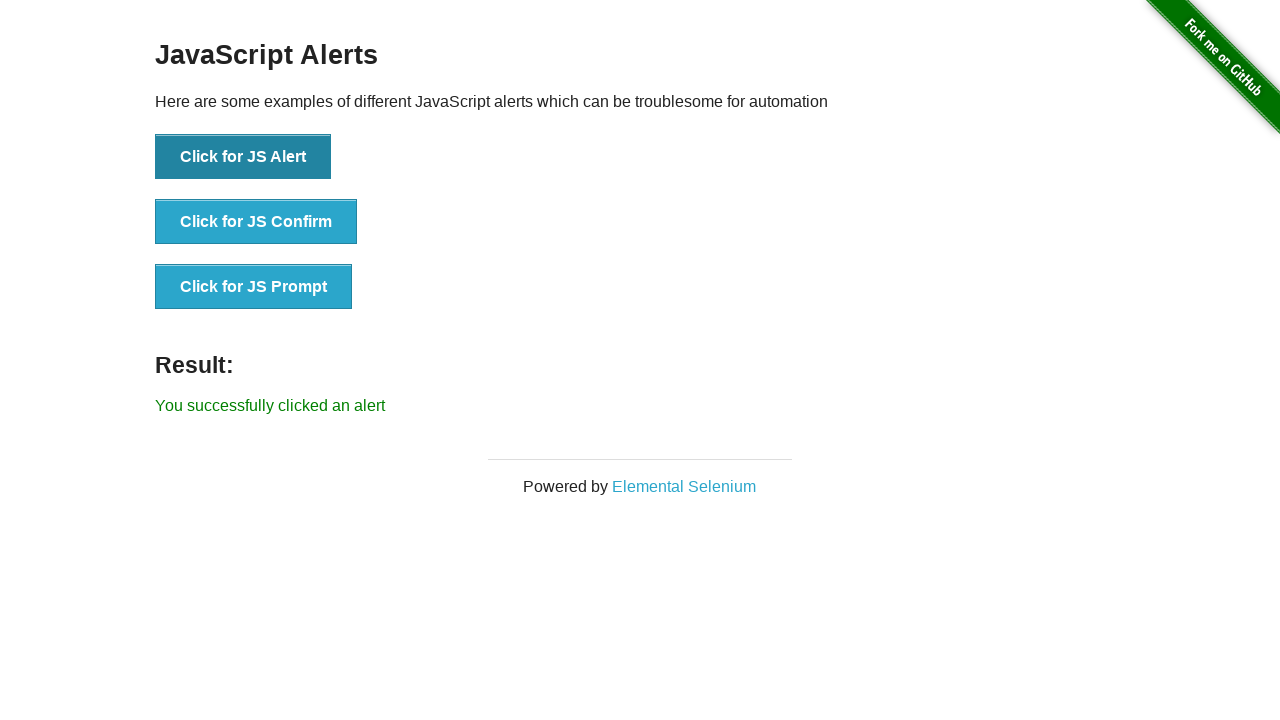

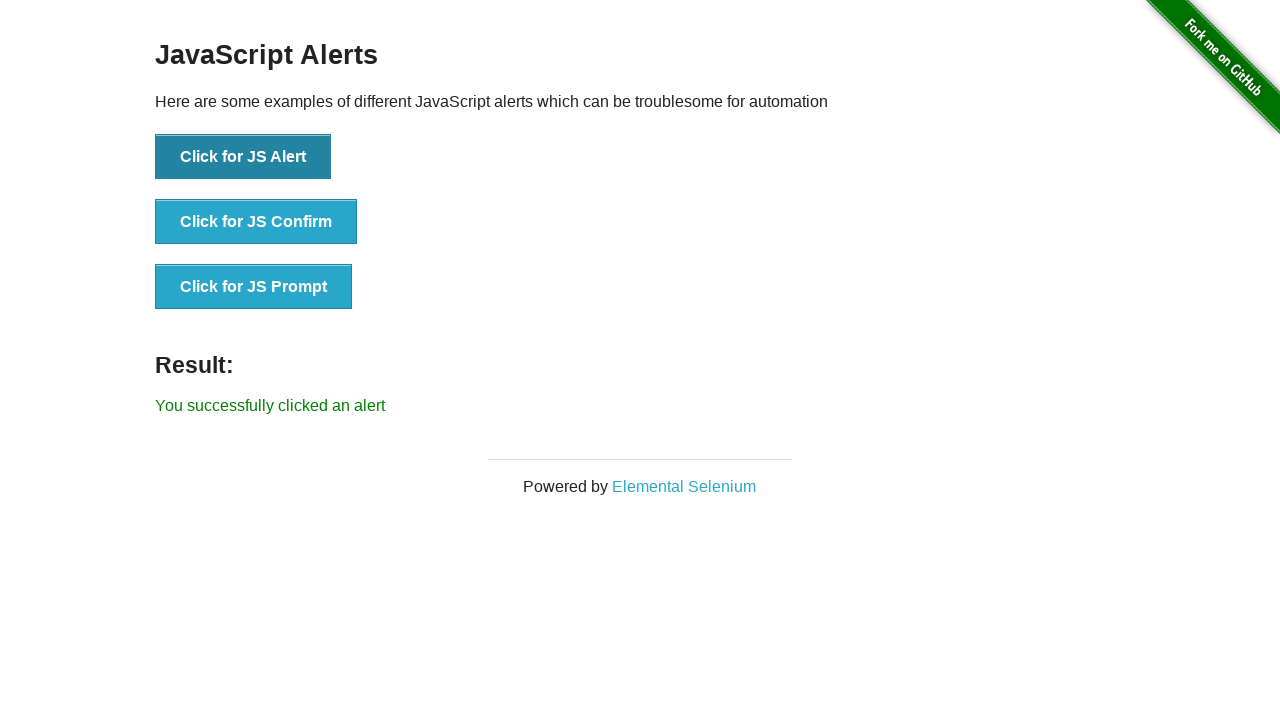